Tests search functionality on a grocery shopping site by searching for 'ca', verifying 4 products are displayed, adding a product to cart by index, and adding another product (Cashews) to cart by name.

Starting URL: https://rahulshettyacademy.com/seleniumPractise/#/

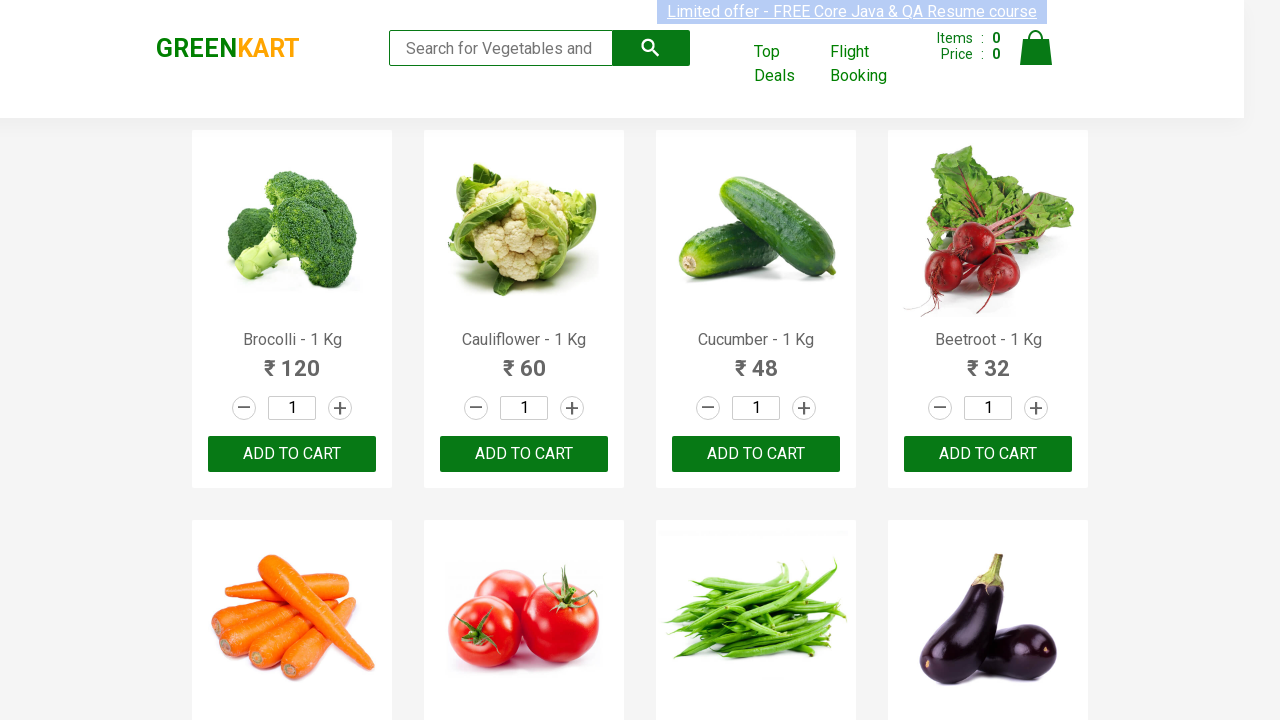

Filled search box with 'ca' on .search-keyword
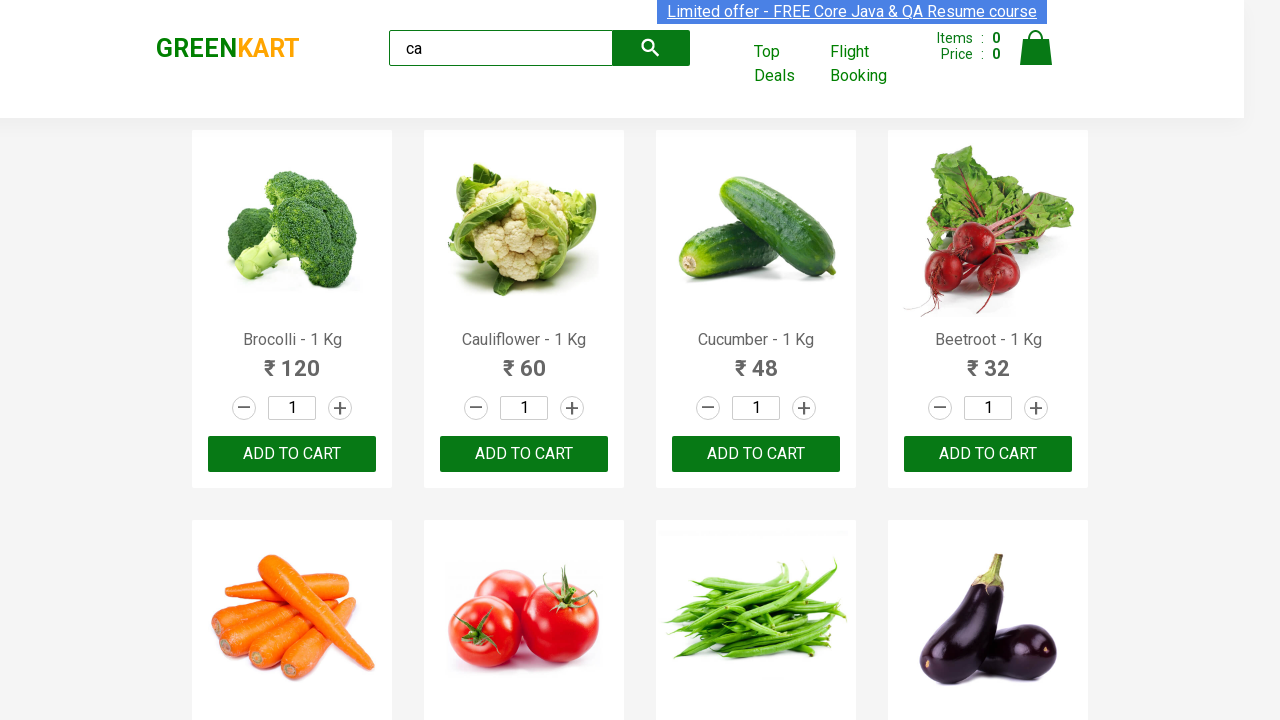

Waited 2 seconds for search results to load
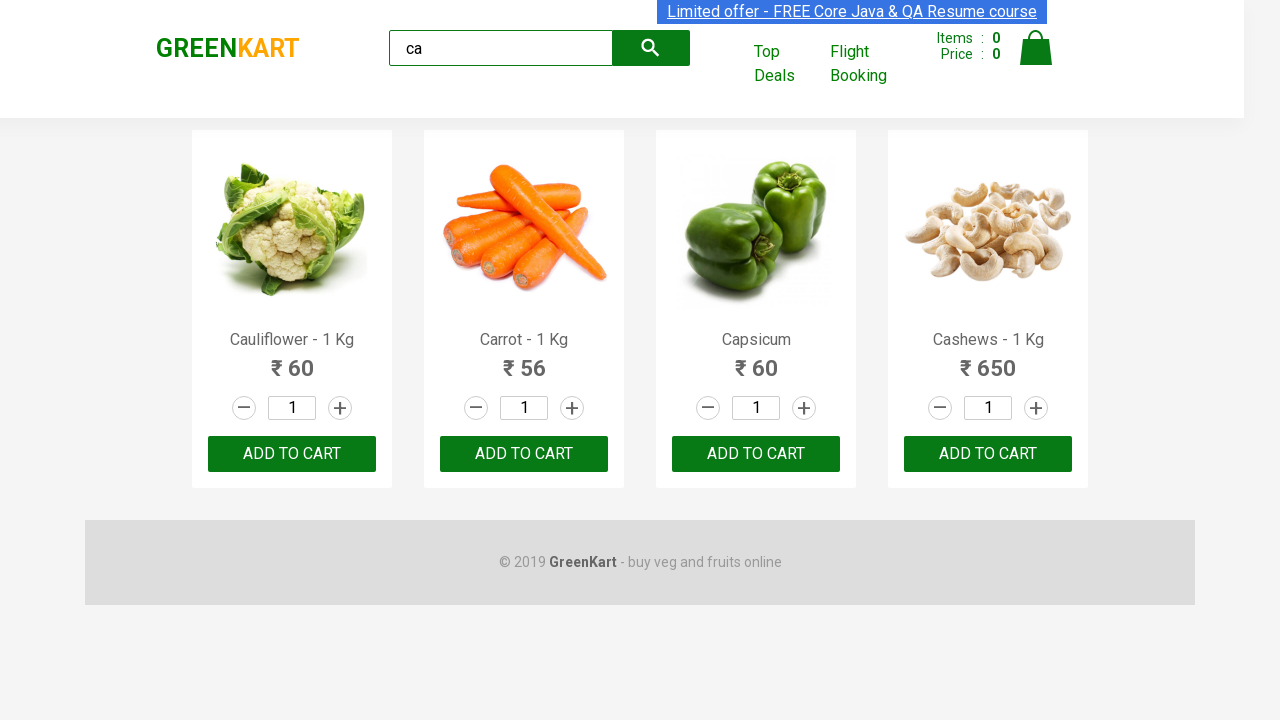

Verified 4 products are displayed in search results
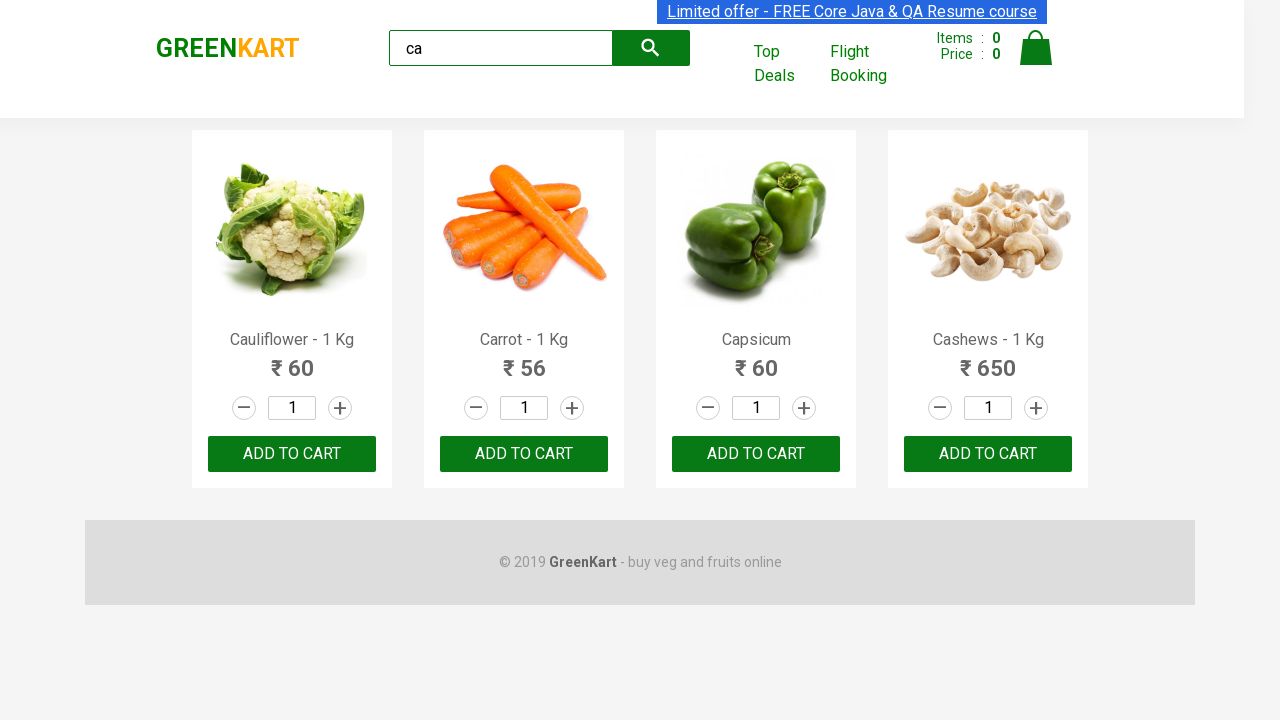

Added third product (index 2) to cart at (756, 454) on .products .product >> nth=2 >> text=ADD TO CART
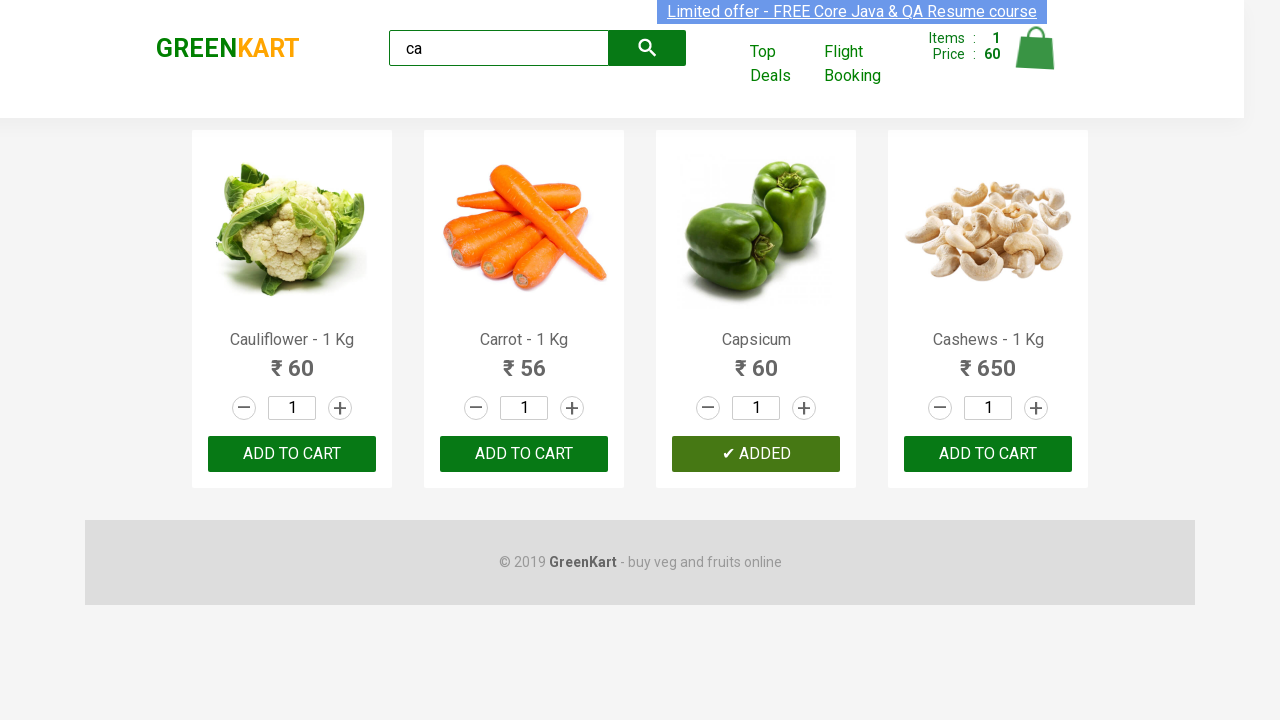

Found and added Cashews product to cart at (988, 454) on .products .product >> nth=3 >> button
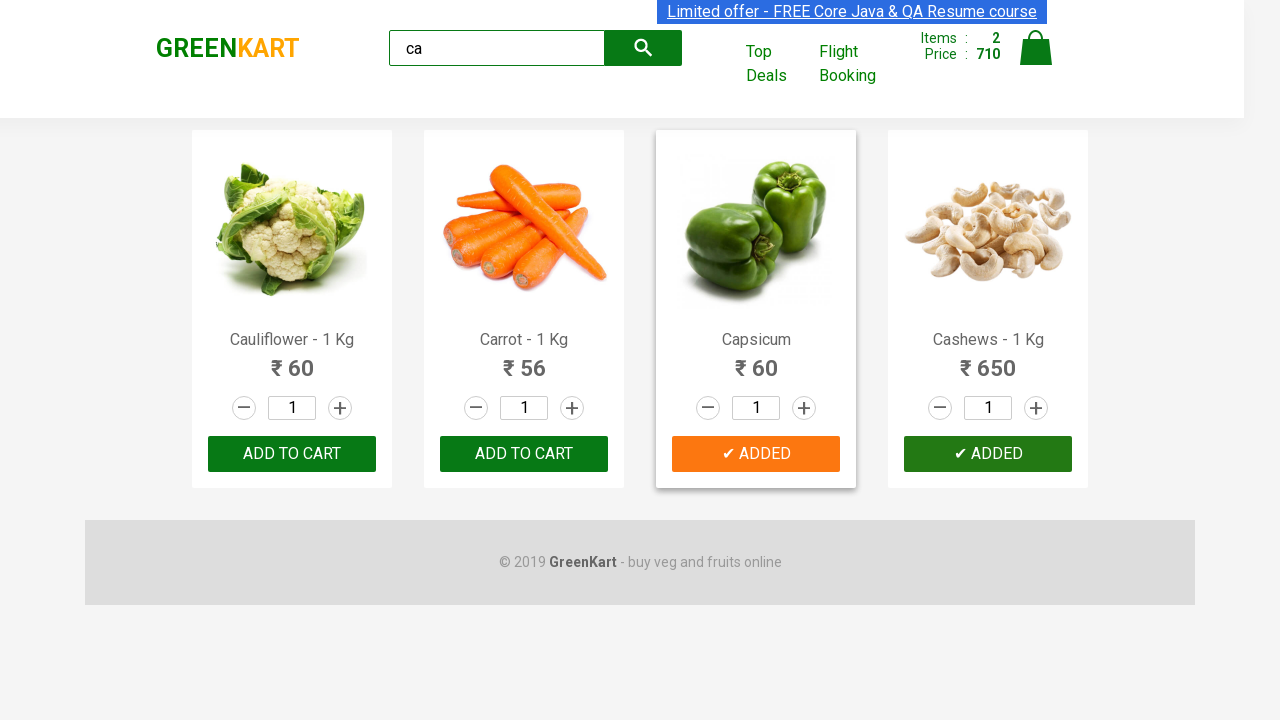

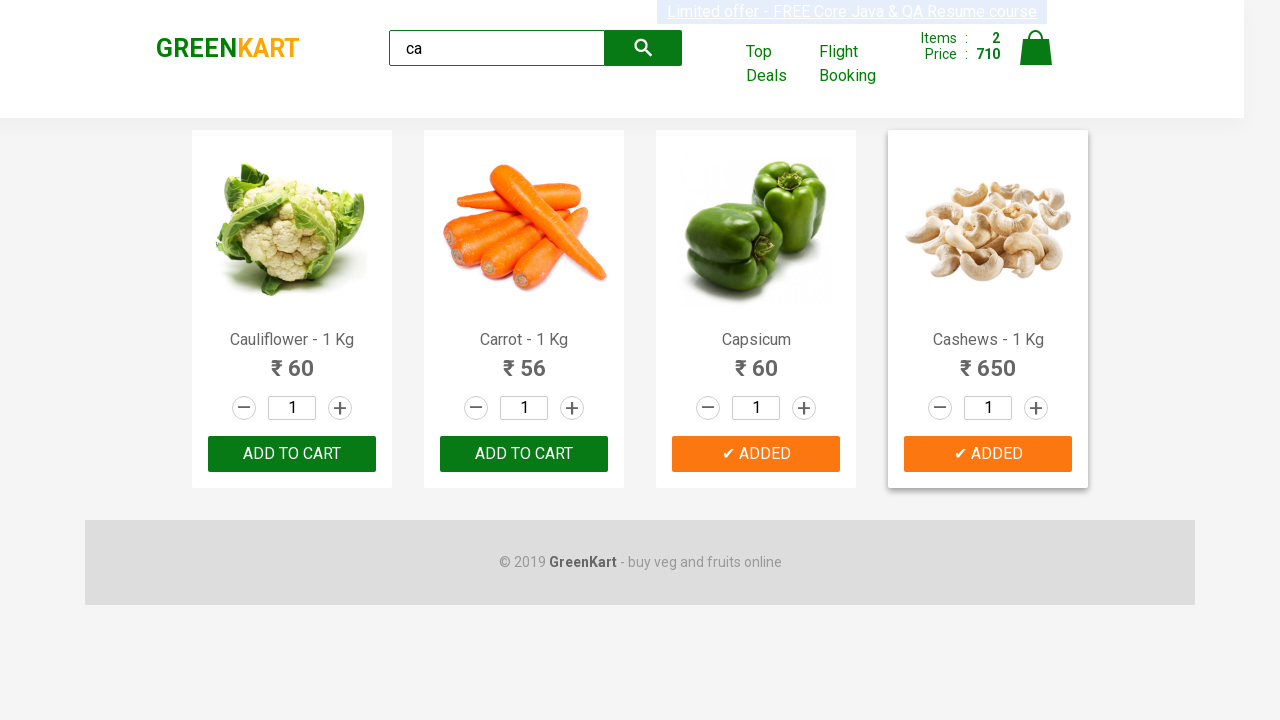